Tests the robot purchase flow by navigating to a product section, selecting robot type and quantity, and completing a purchase

Starting URL: http://www.kevinlamping.com/webdriverio-course-content/index.html

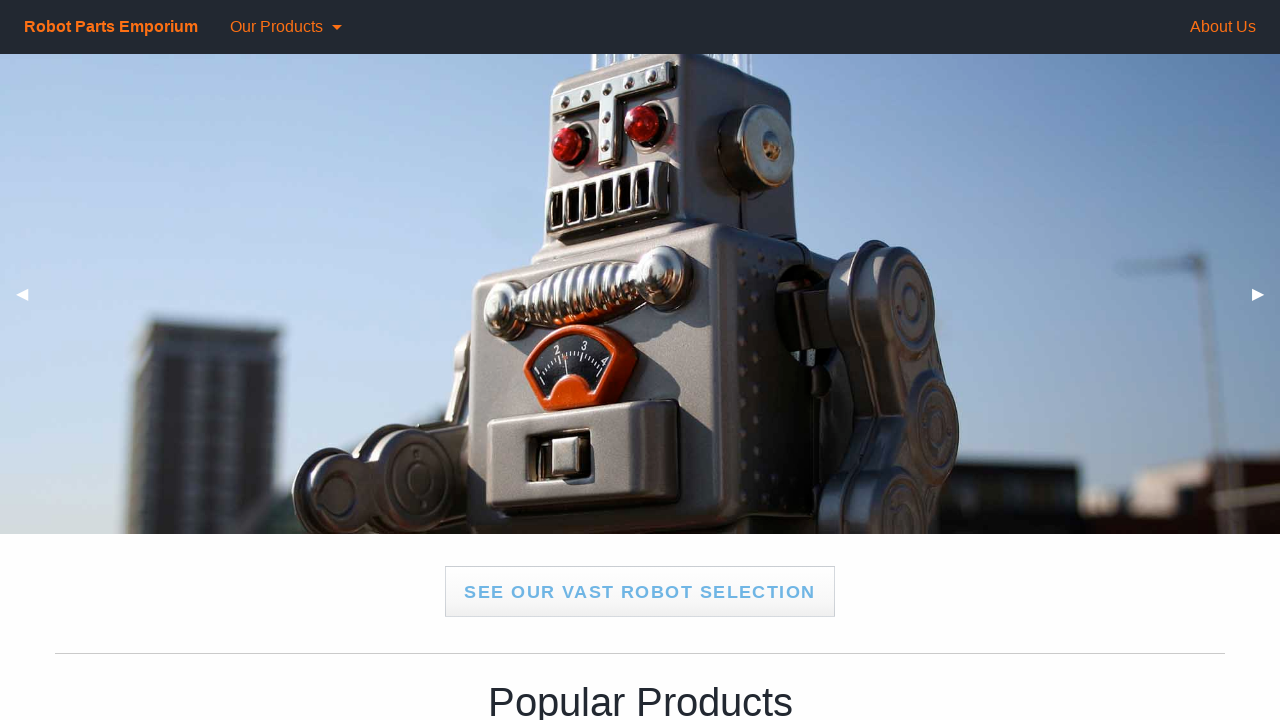

Navigated to robot purchase site
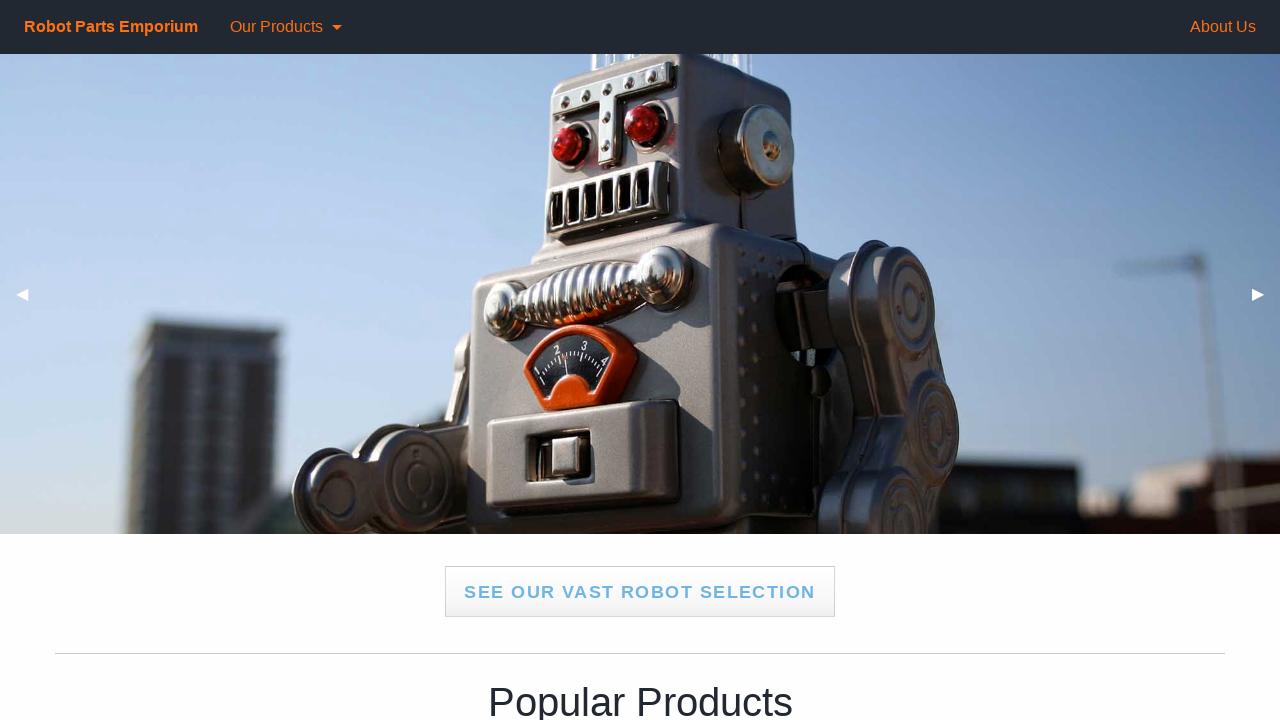

Clicked on product section at (640, 592) on xpath=/html/body/div[3]/a
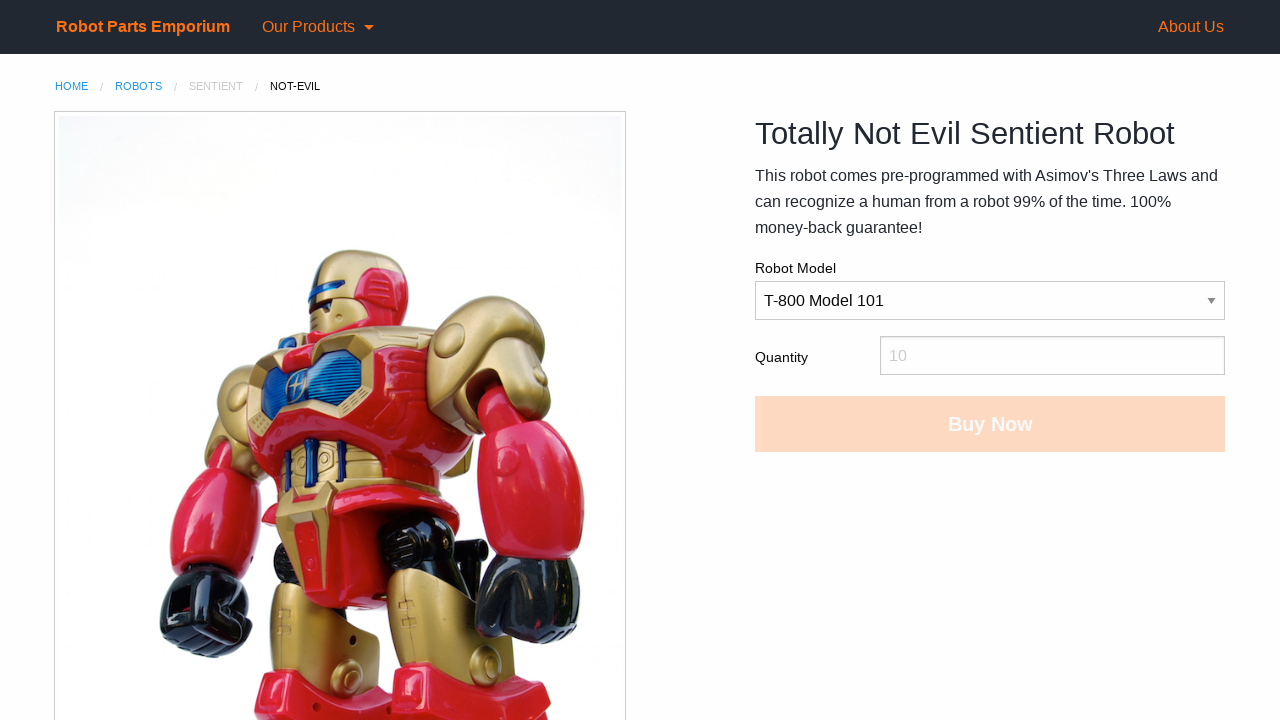

Selected robot type 'HAL' from dropdown on #robotType
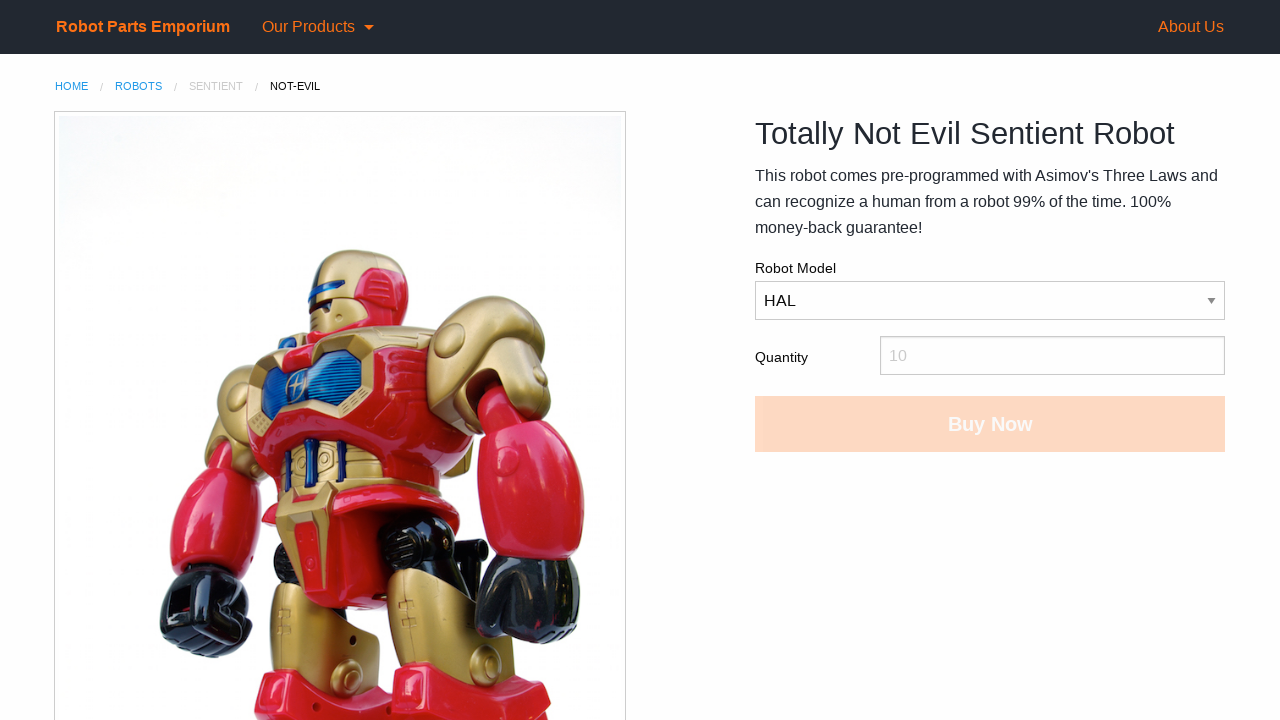

Entered quantity of 14 robots on #qty
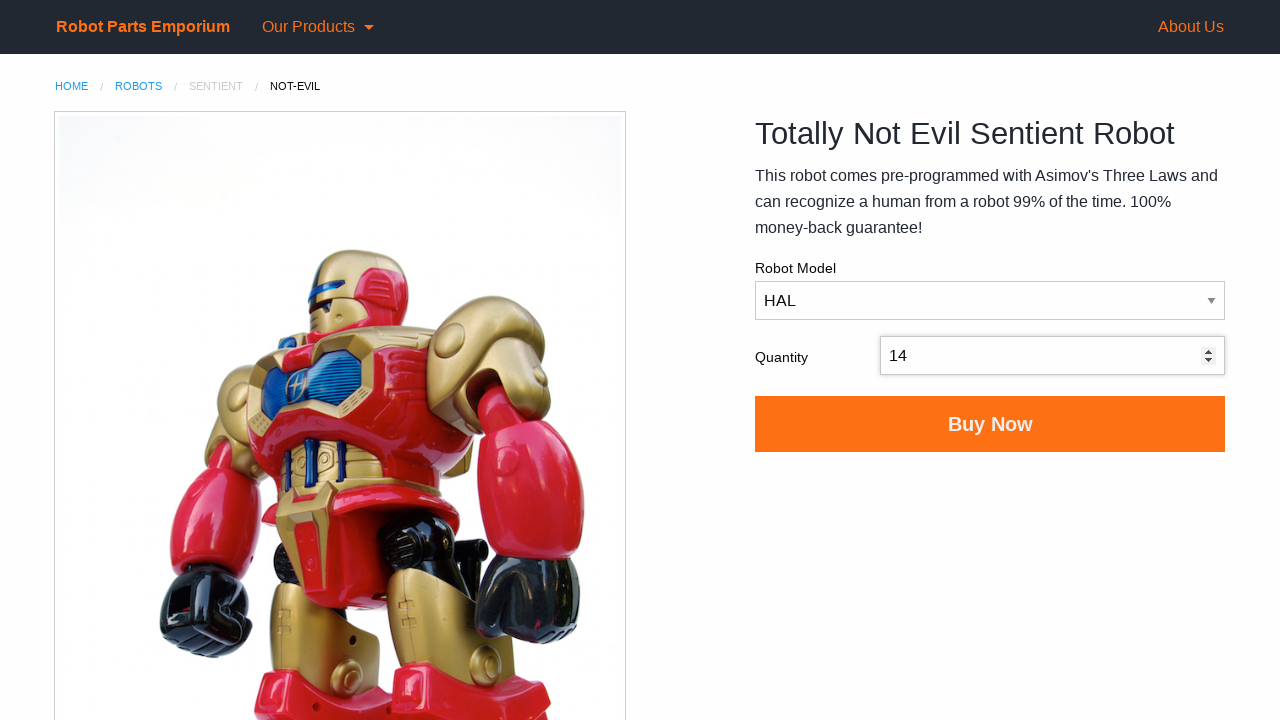

Clicked buy now button to complete purchase at (990, 424) on #buyNowButton
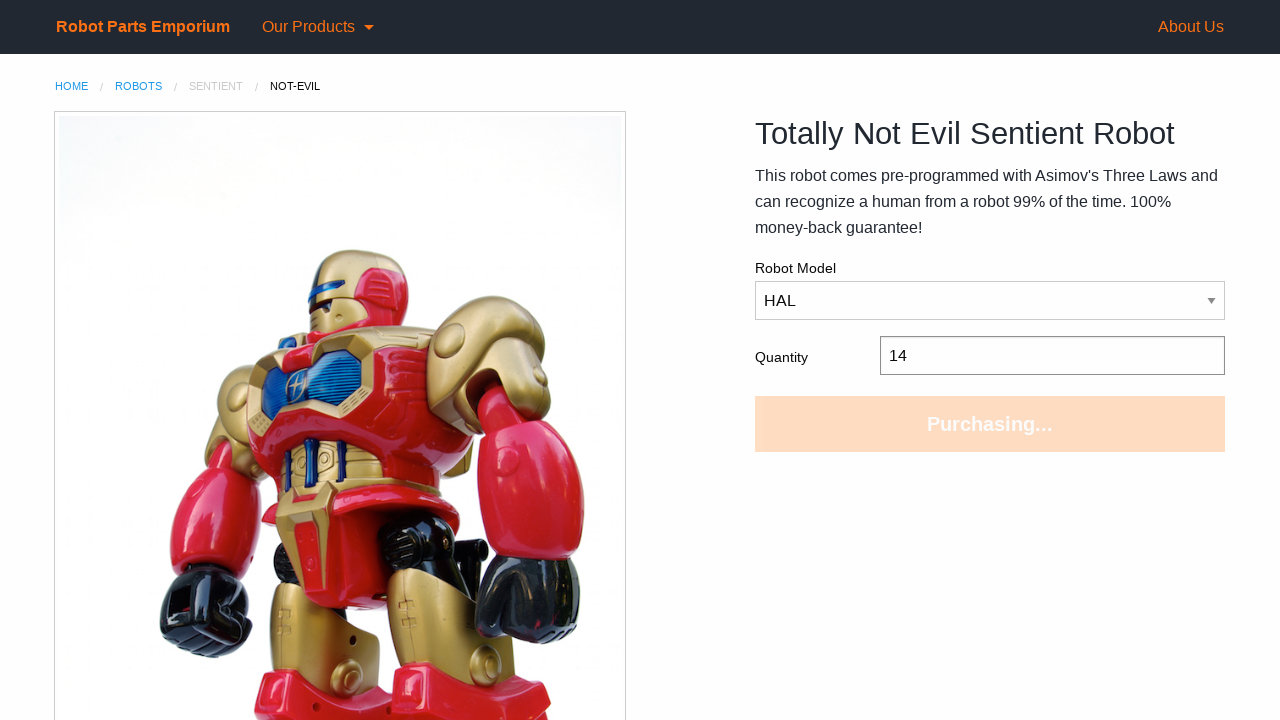

Purchase confirmation message appeared
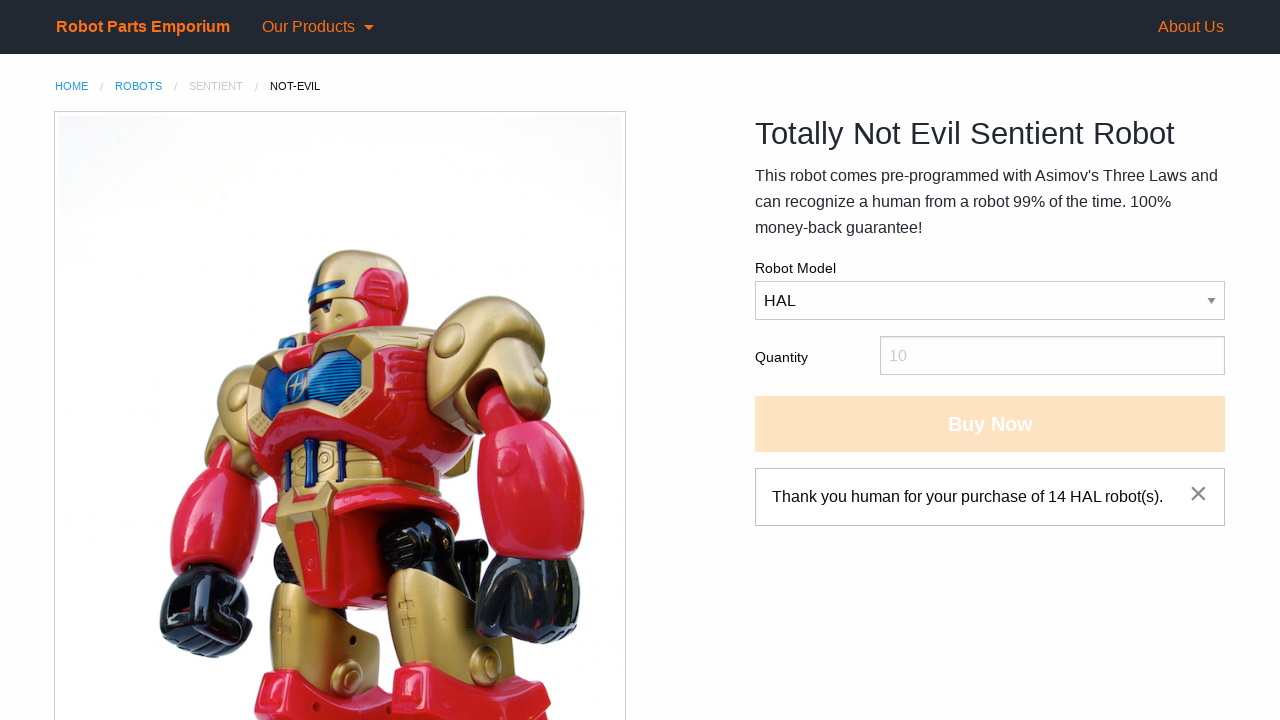

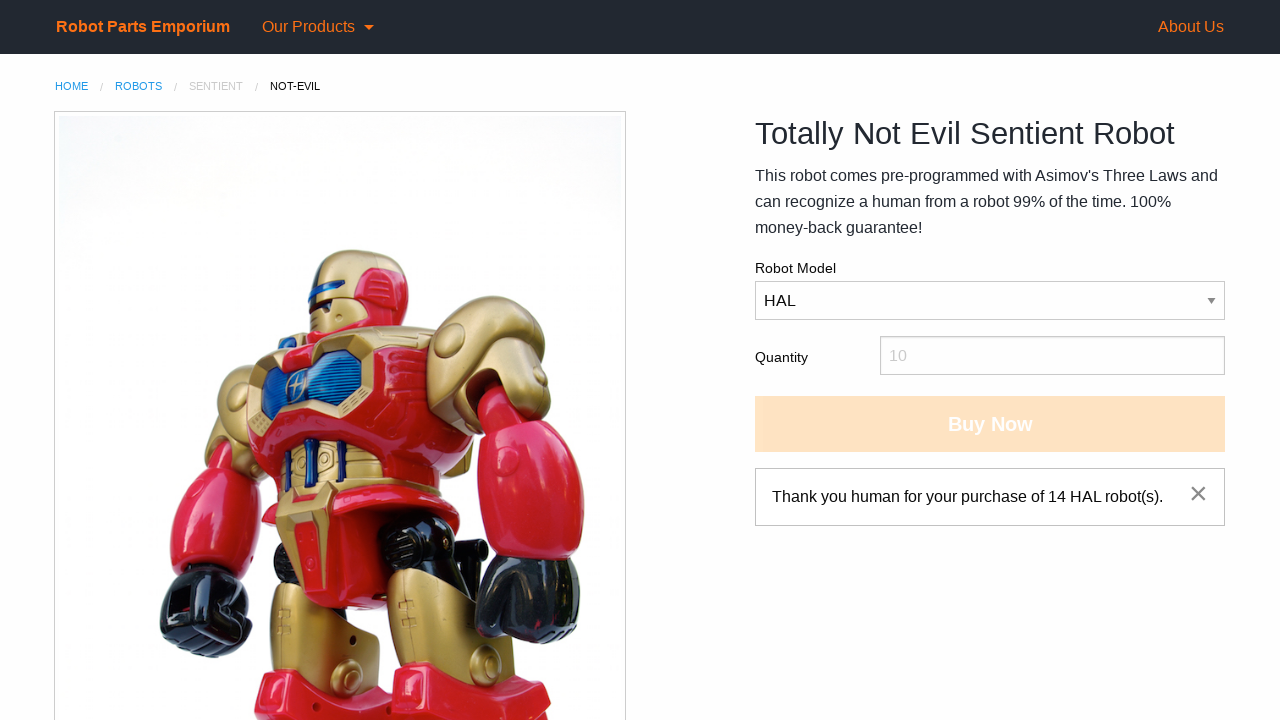